Tests a contact form by submitting without filling any fields, verifying the form handles empty submission

Starting URL: https://lm.skillbox.cc/qa_tester/module02/homework1/

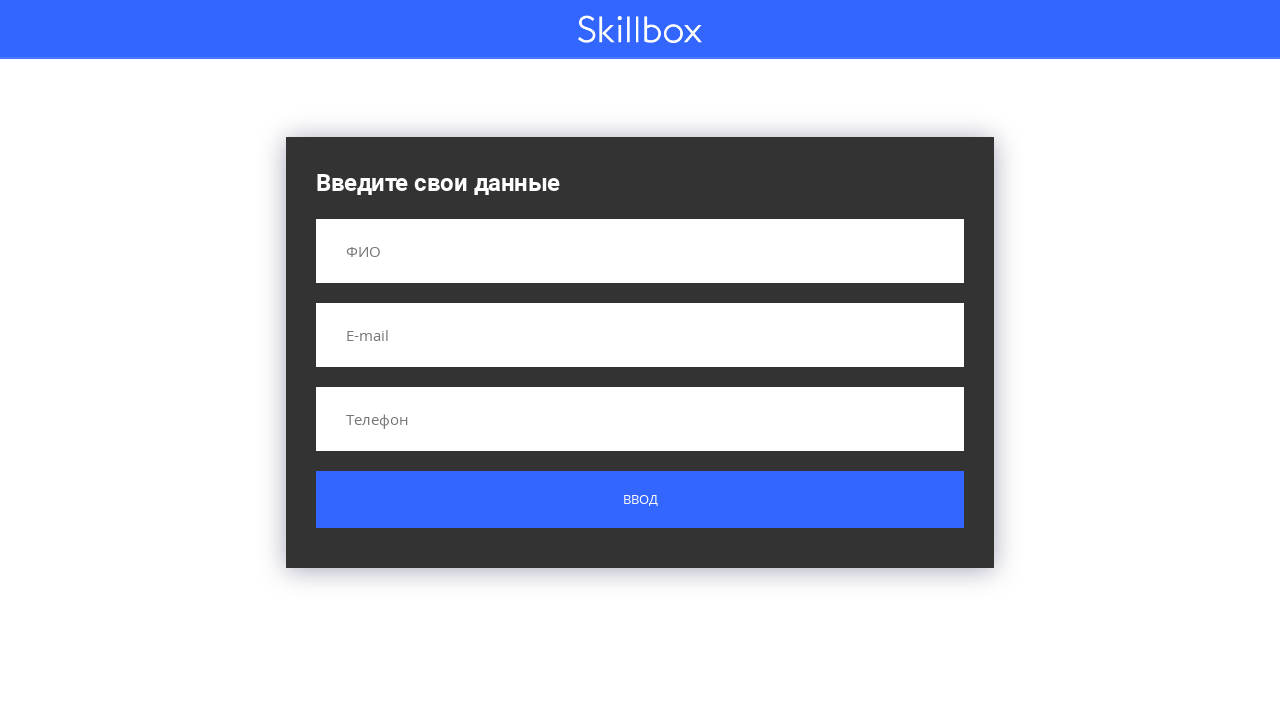

Navigated to contact form page
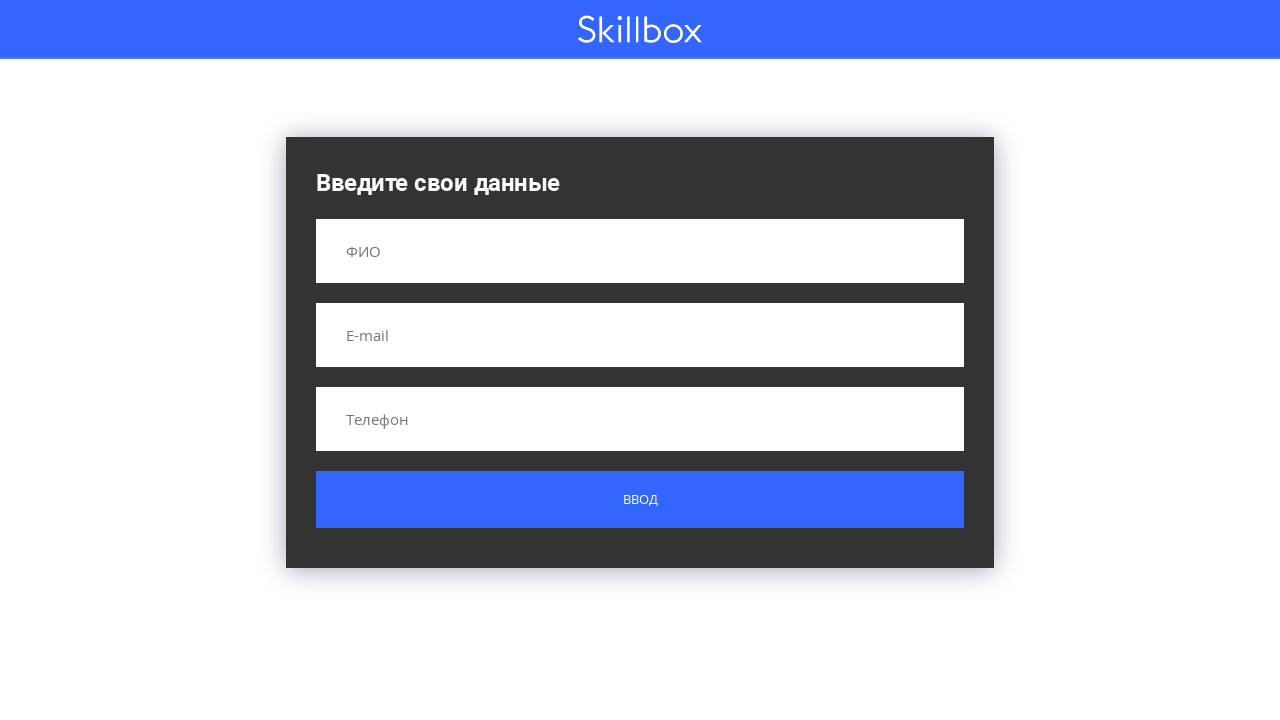

Clicked submit button without filling any form fields at (640, 500) on .button
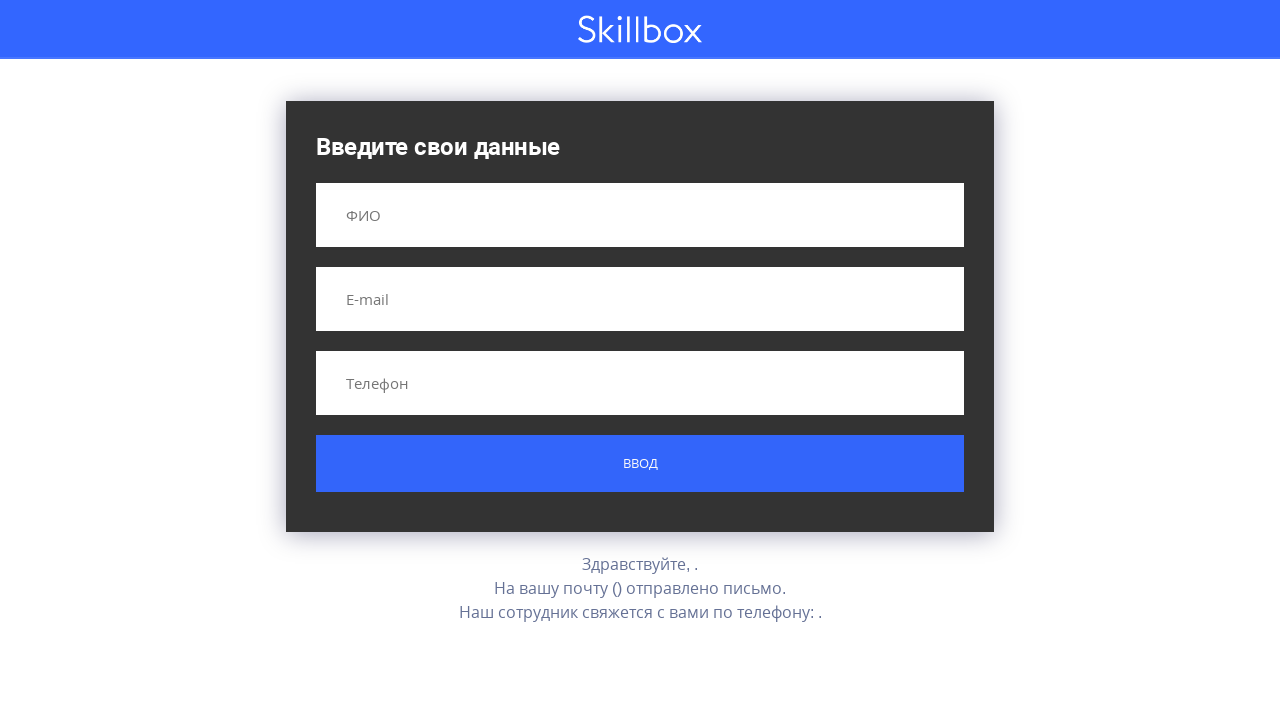

Empty form submission result appeared
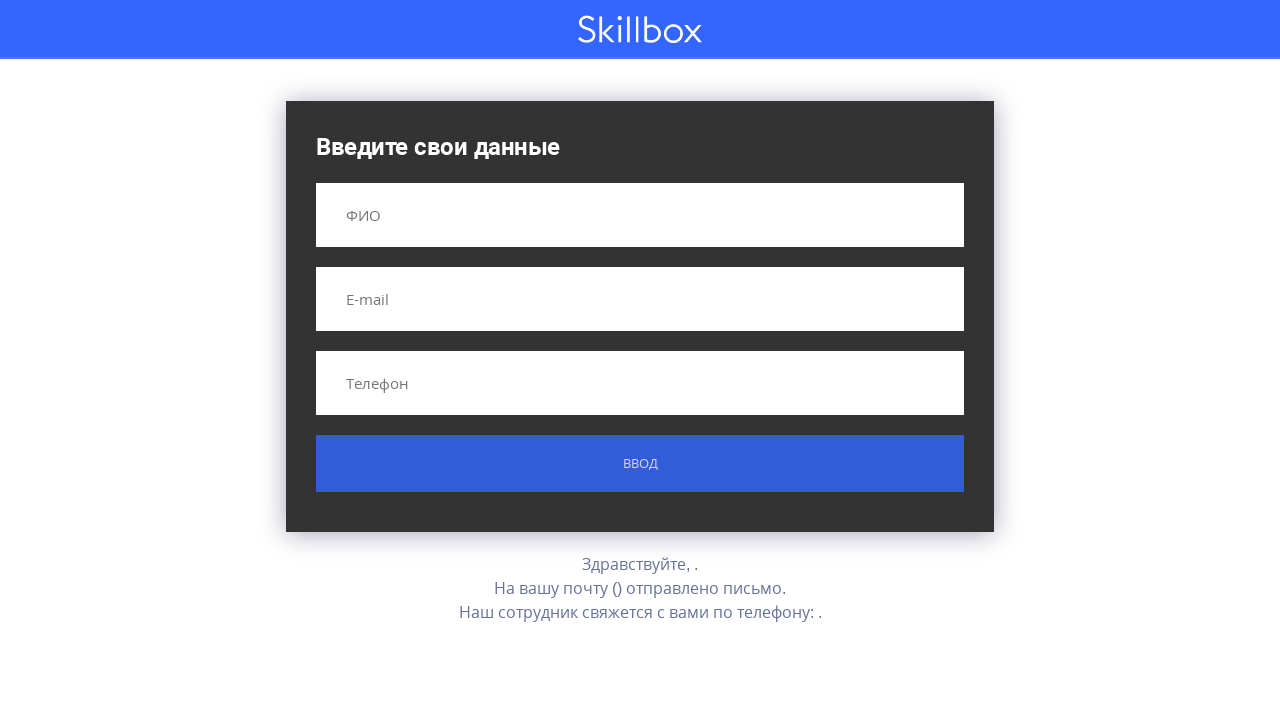

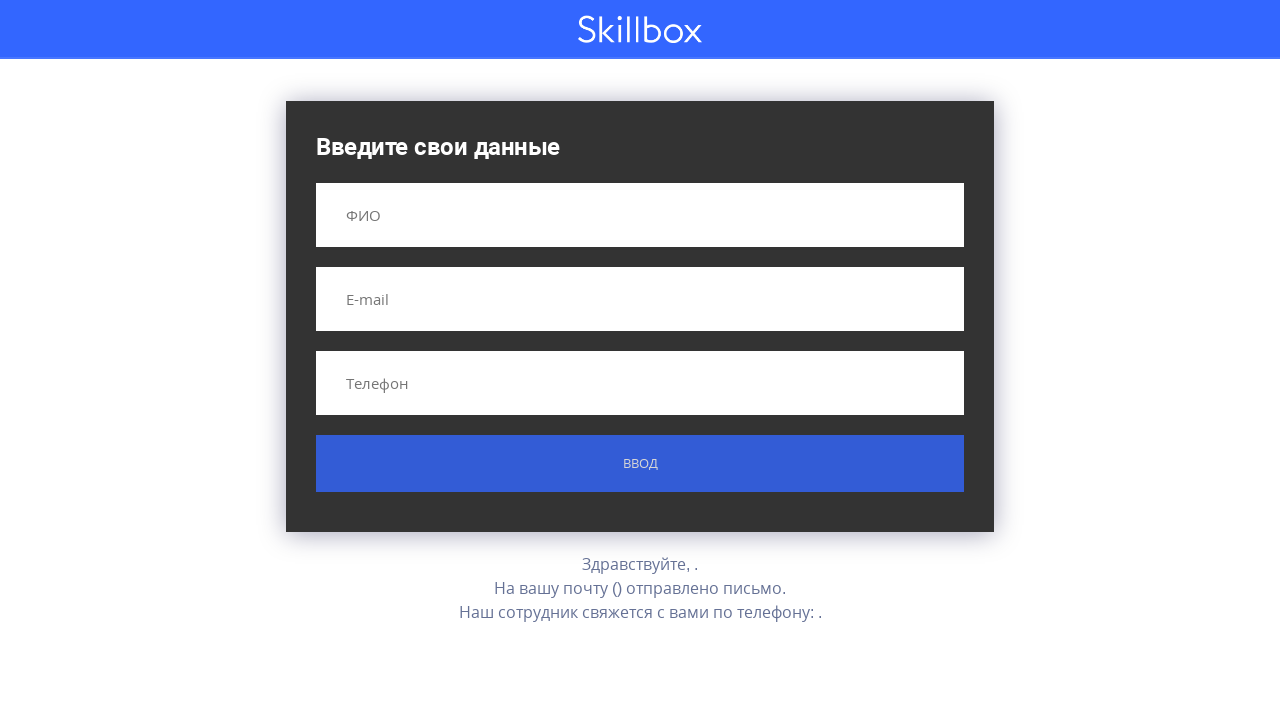